Tests various input elements including checkboxes, static/dynamic dropdowns, visibility toggling, radio buttons, alerts, and tab navigation

Starting URL: https://rahulshettyacademy.com/AutomationPractice/

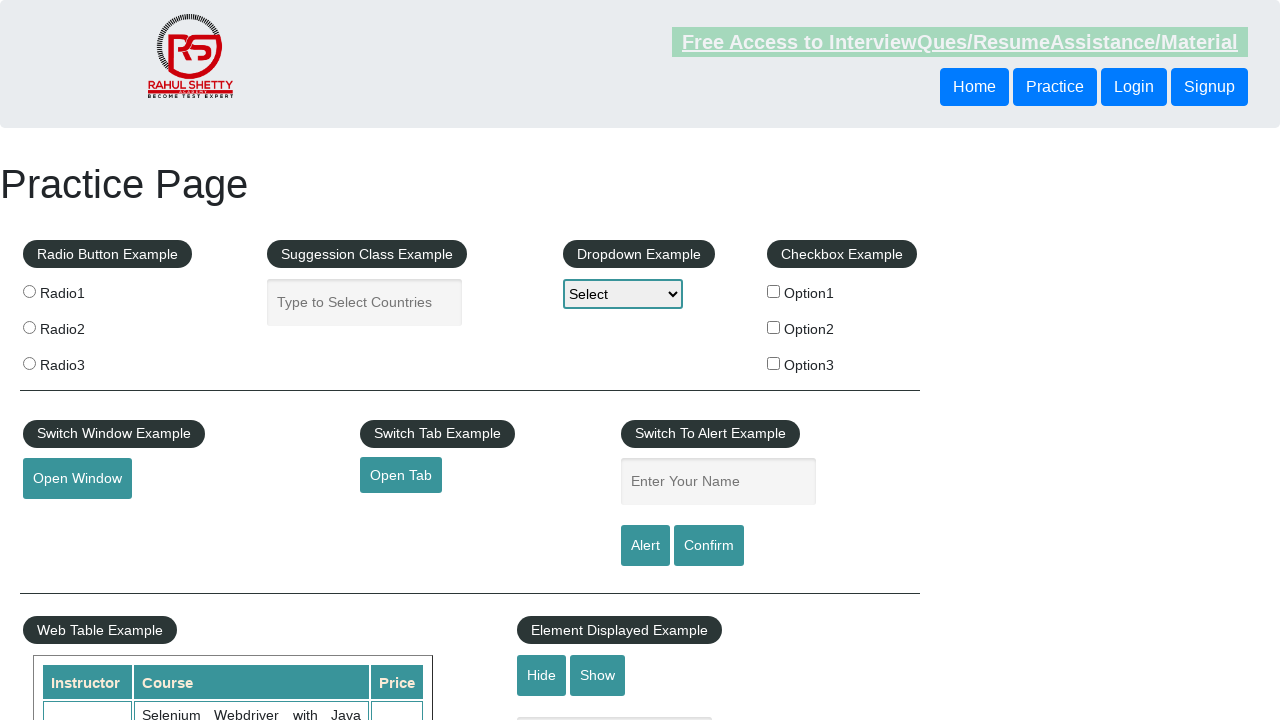

Checked checkbox option 1 at (774, 291) on #checkBoxOption1
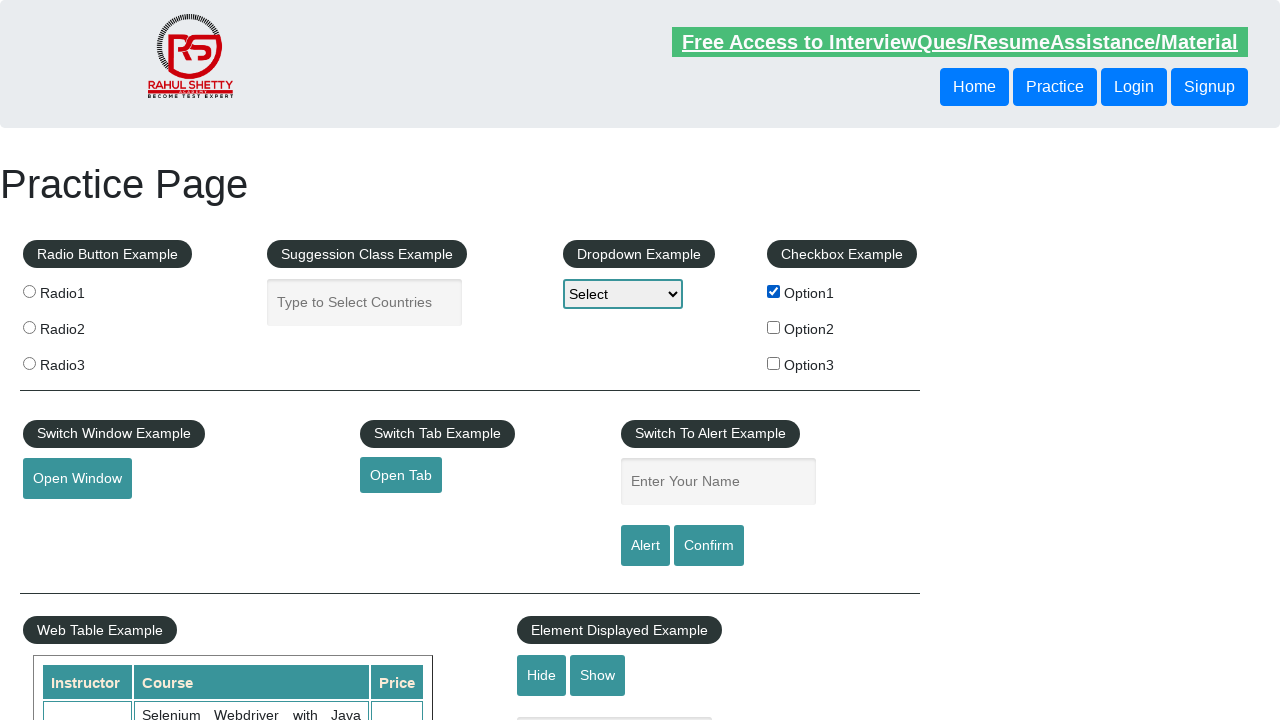

Unchecked checkbox option 1 at (774, 291) on #checkBoxOption1
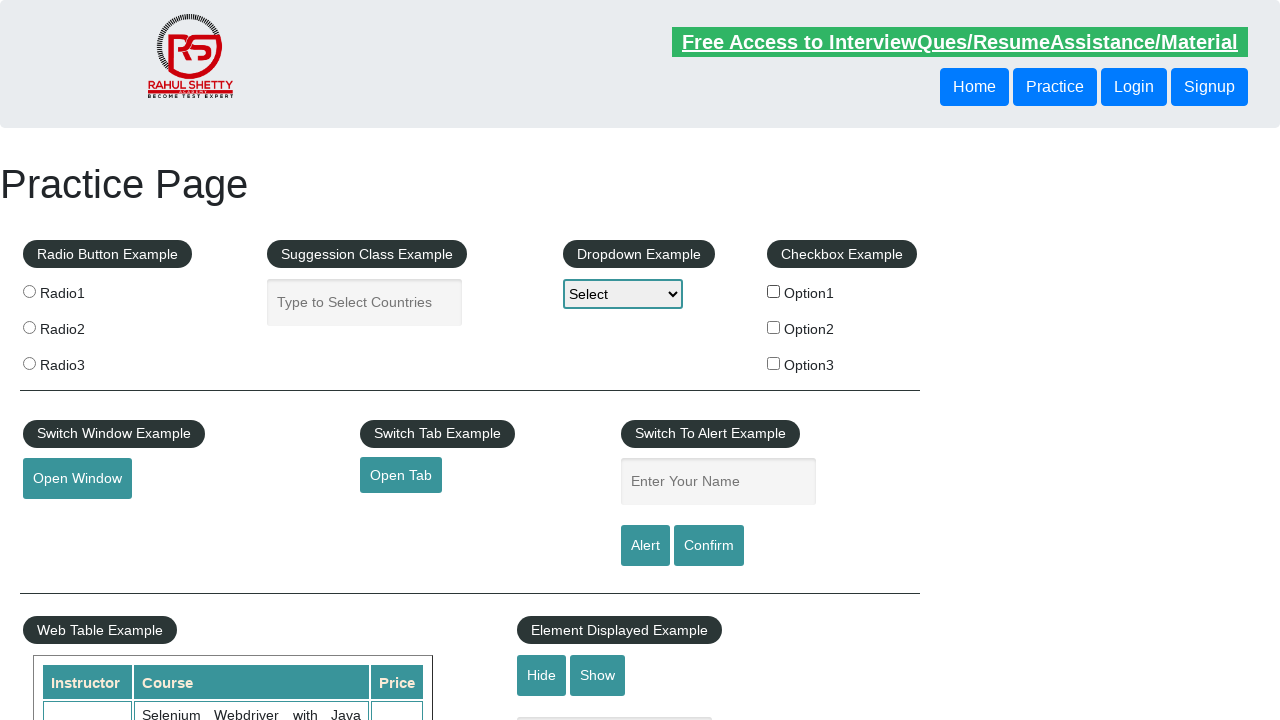

Checked checkbox option 1 in fieldset at (774, 291) on fieldset input[type='checkbox'][value='option1']
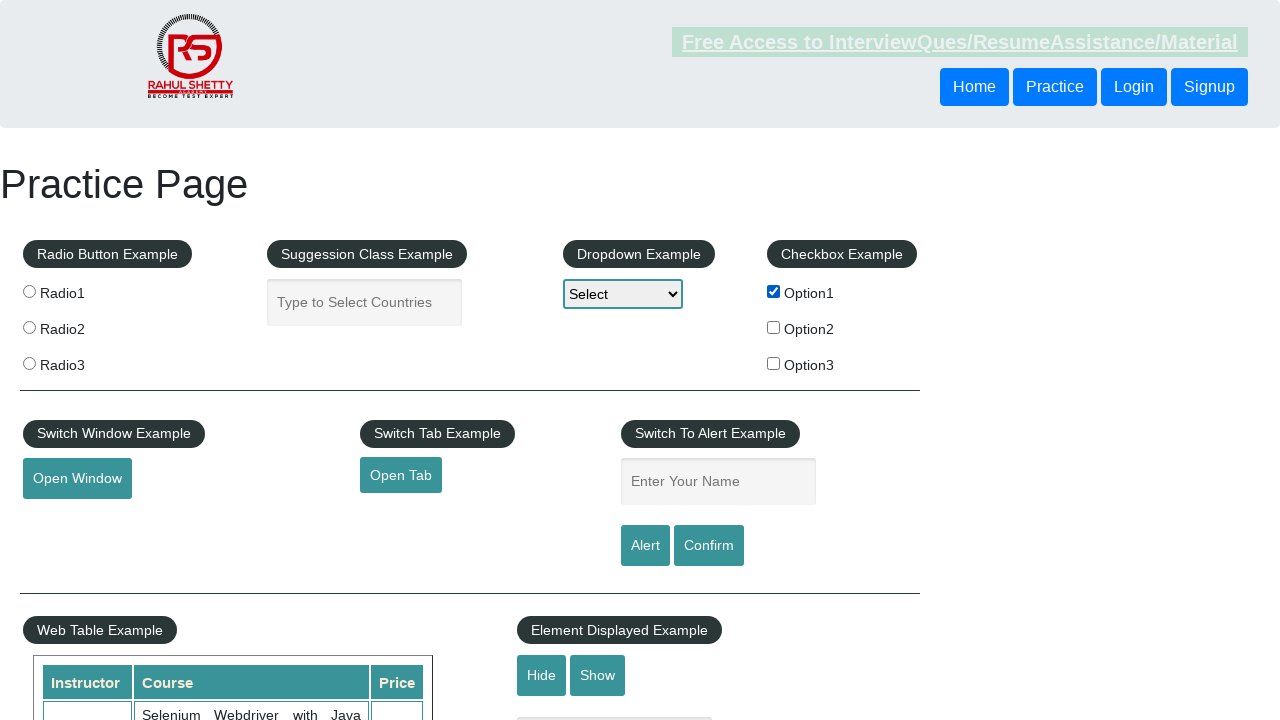

Checked checkbox option 3 in fieldset at (774, 363) on fieldset input[type='checkbox'][value='option3']
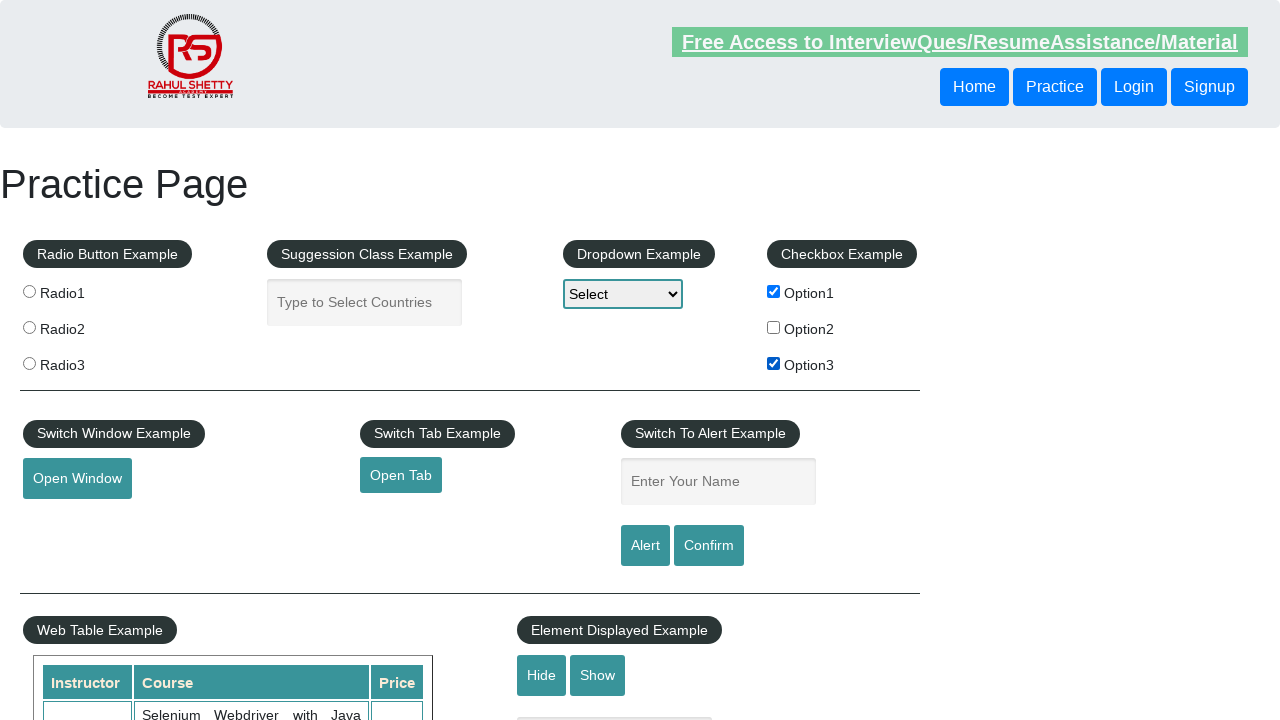

Selected option 3 from static dropdown on #dropdown-class-example
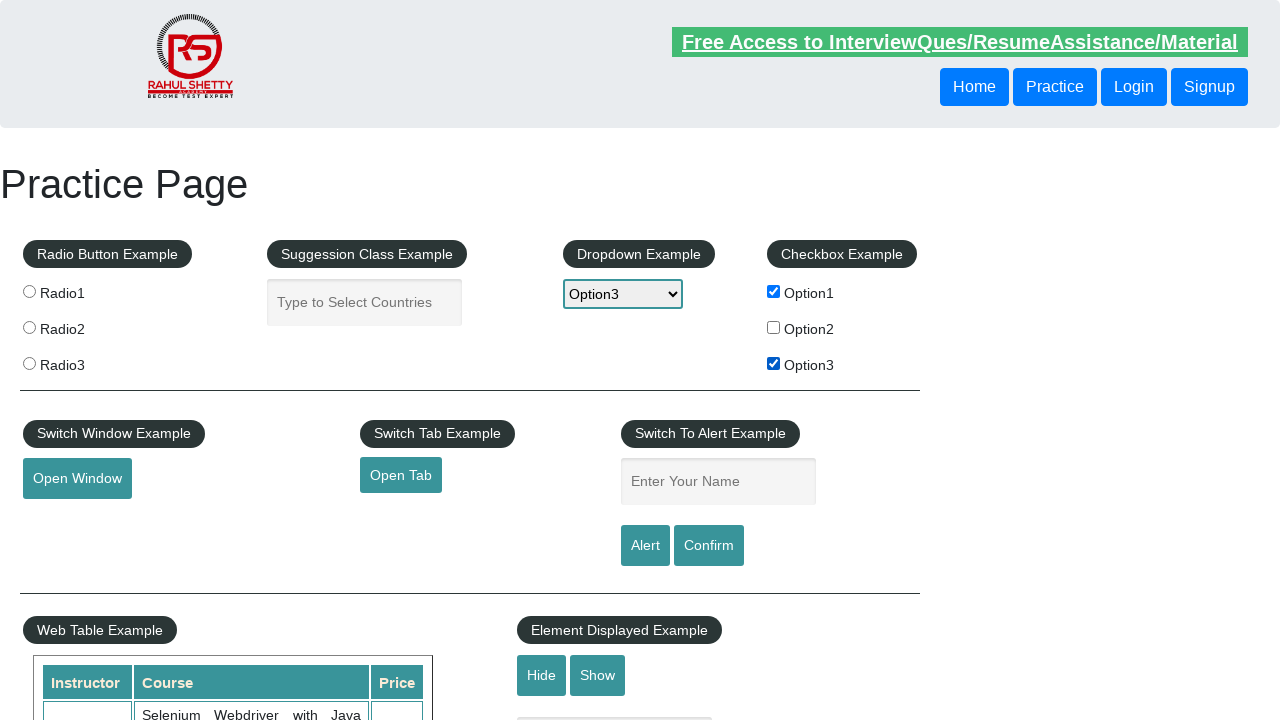

Typed 'Br' in autocomplete field on input#autocomplete
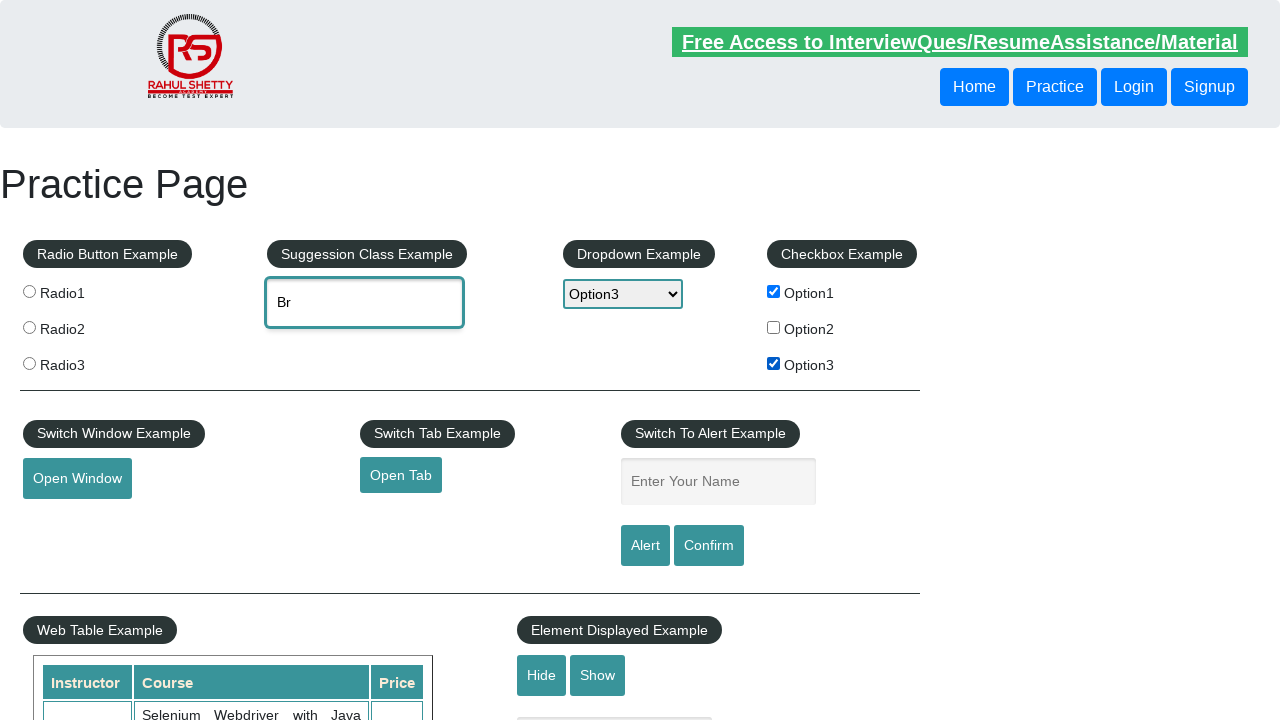

Autocomplete dropdown menu appeared
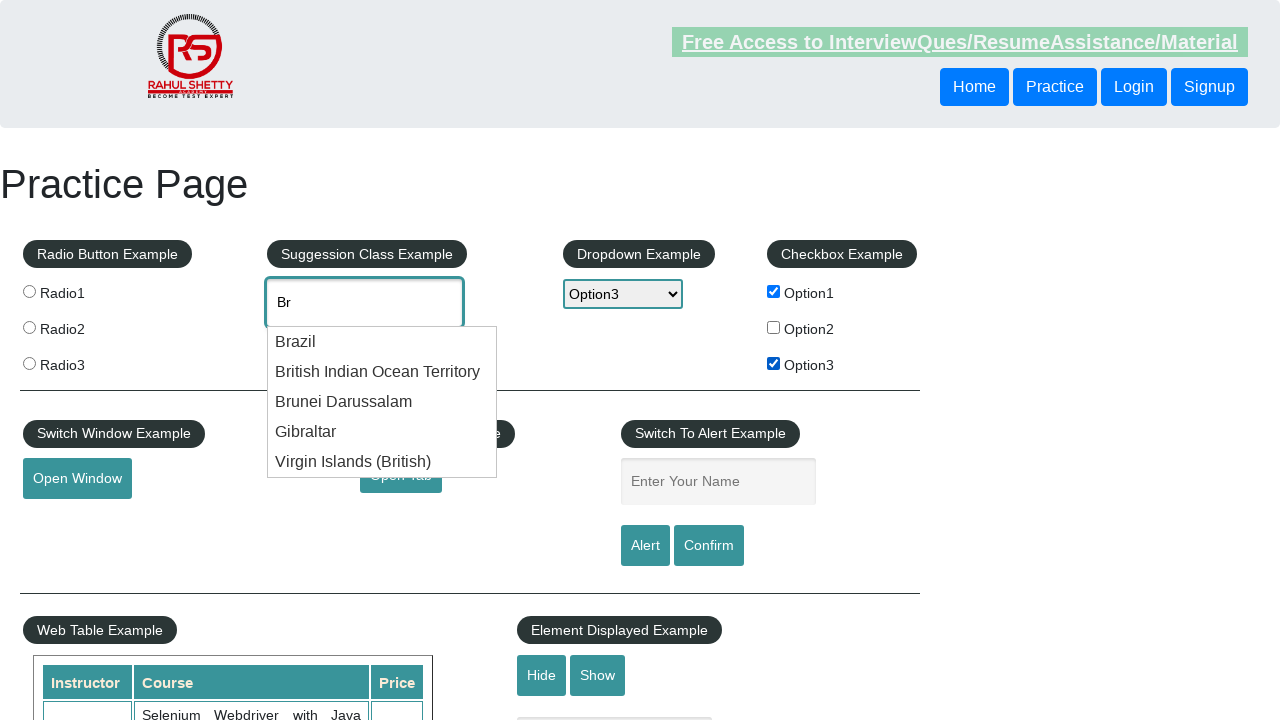

Selected Brazil from autocomplete dropdown at (382, 342) on li.ui-menu-item div >> internal:has-text="Brazil"i
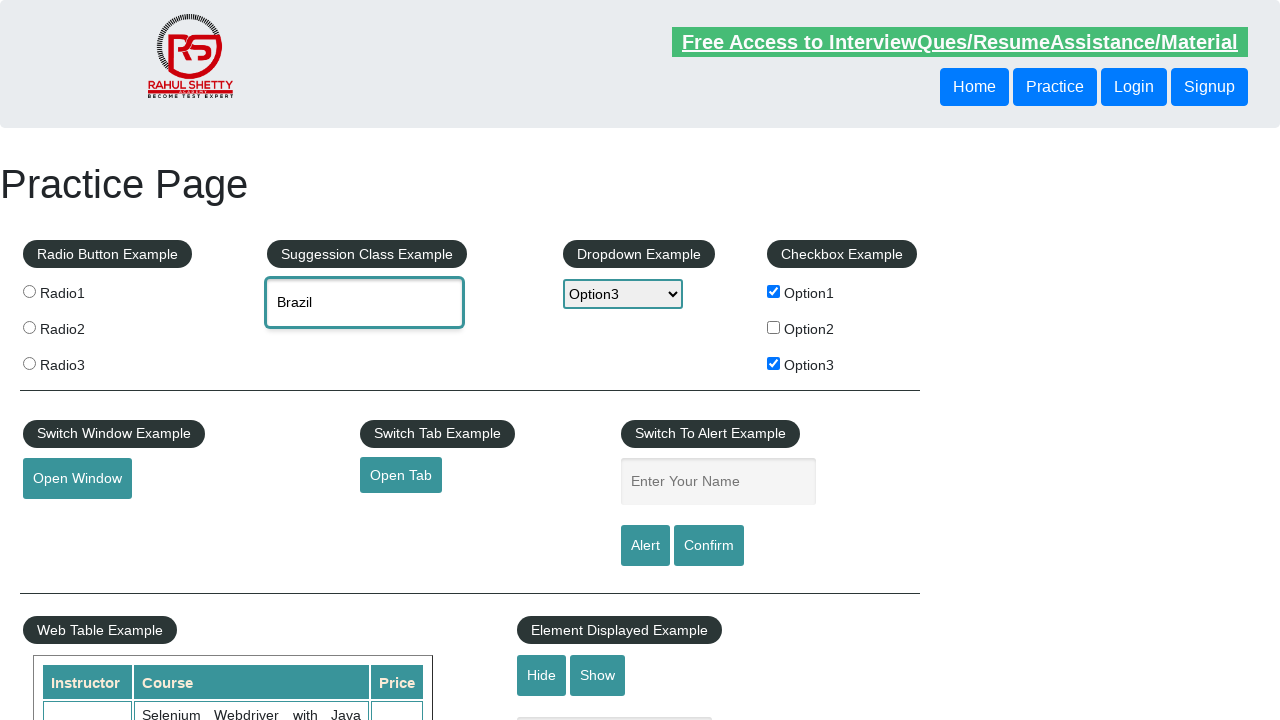

Clicked hide textbox button at (542, 675) on #hide-textbox
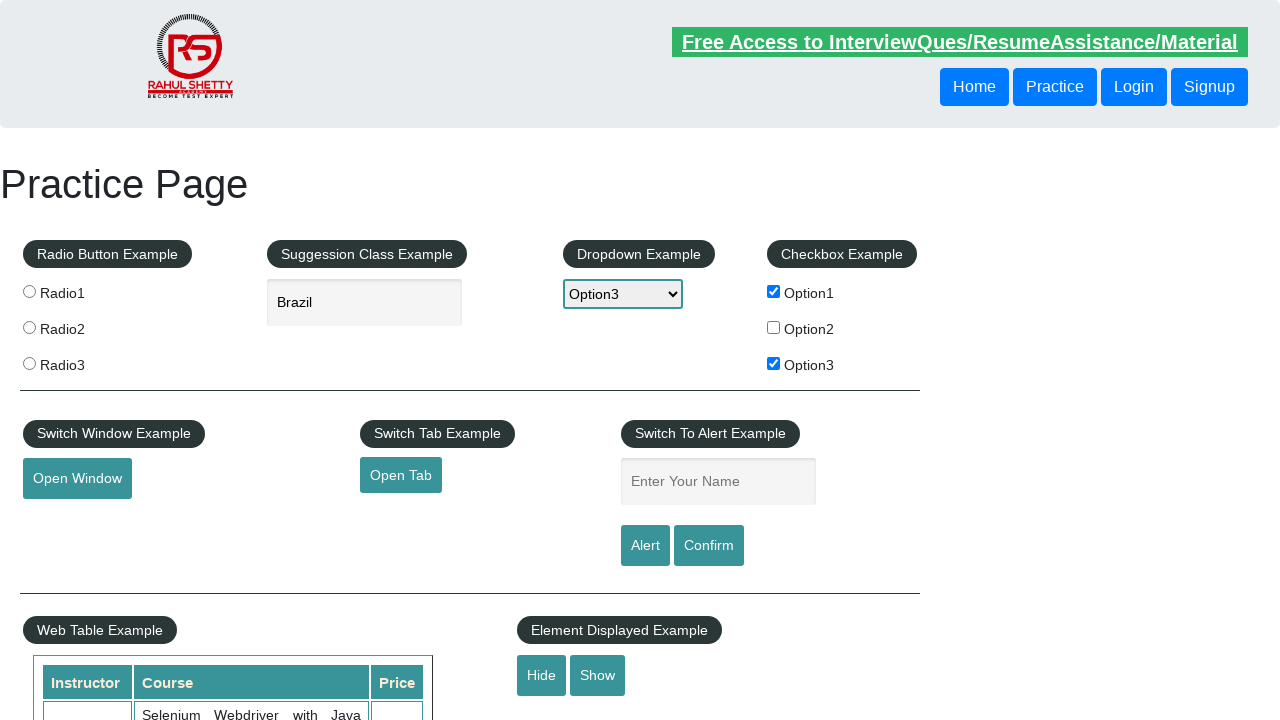

Clicked show textbox button at (598, 675) on #show-textbox
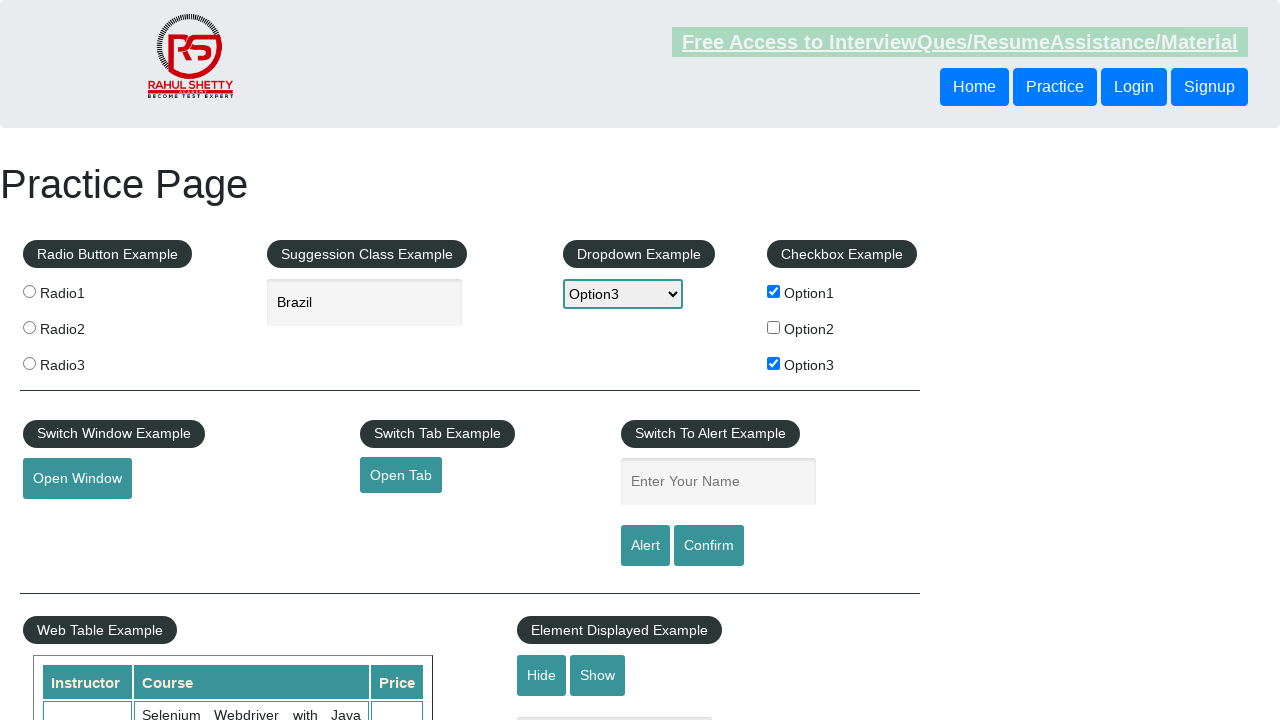

Selected radio button option 2 at (29, 327) on [value='radio2']
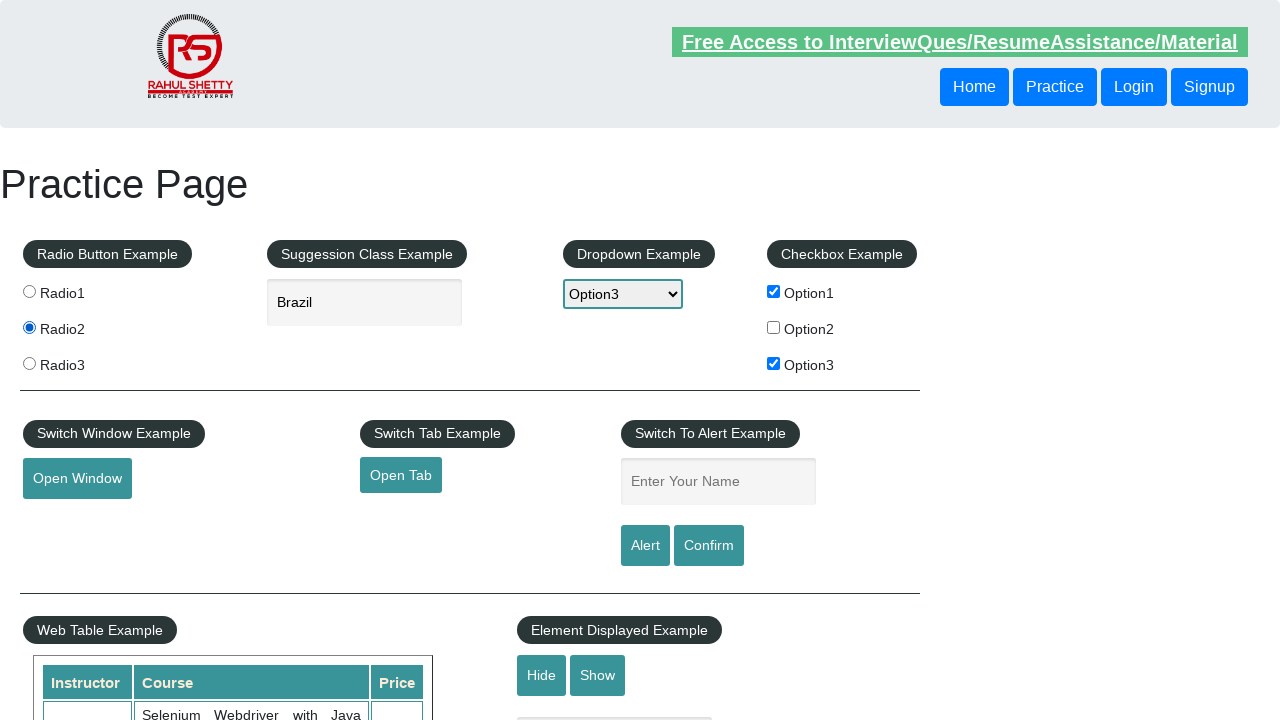

Clicked alert button at (645, 546) on #alertbtn
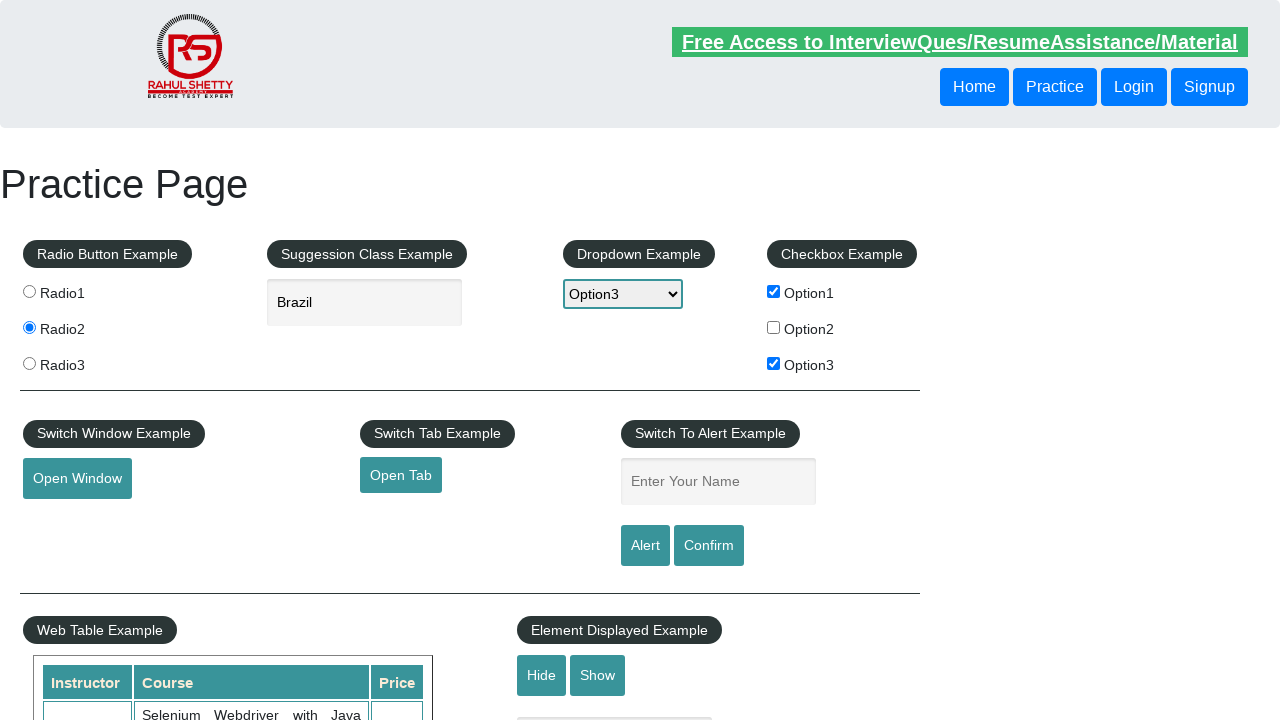

Clicked confirm button on alert at (709, 546) on [value='Confirm']
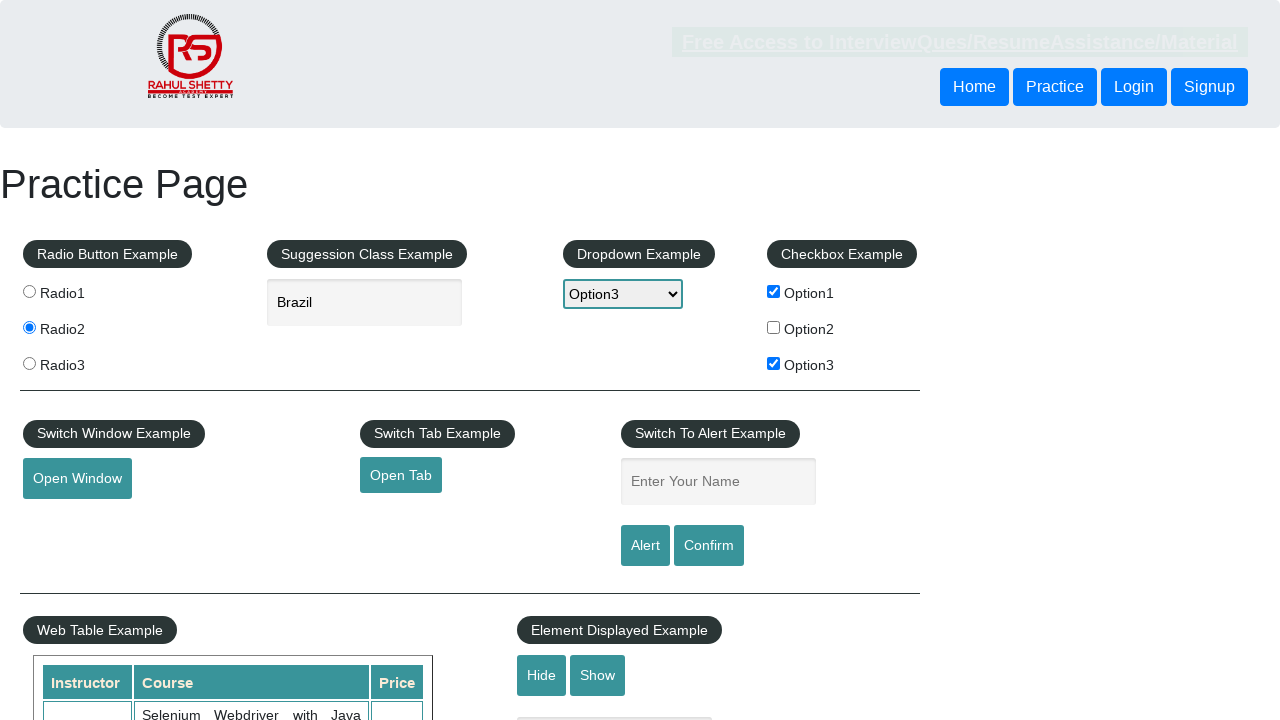

Removed target attribute from open tab link
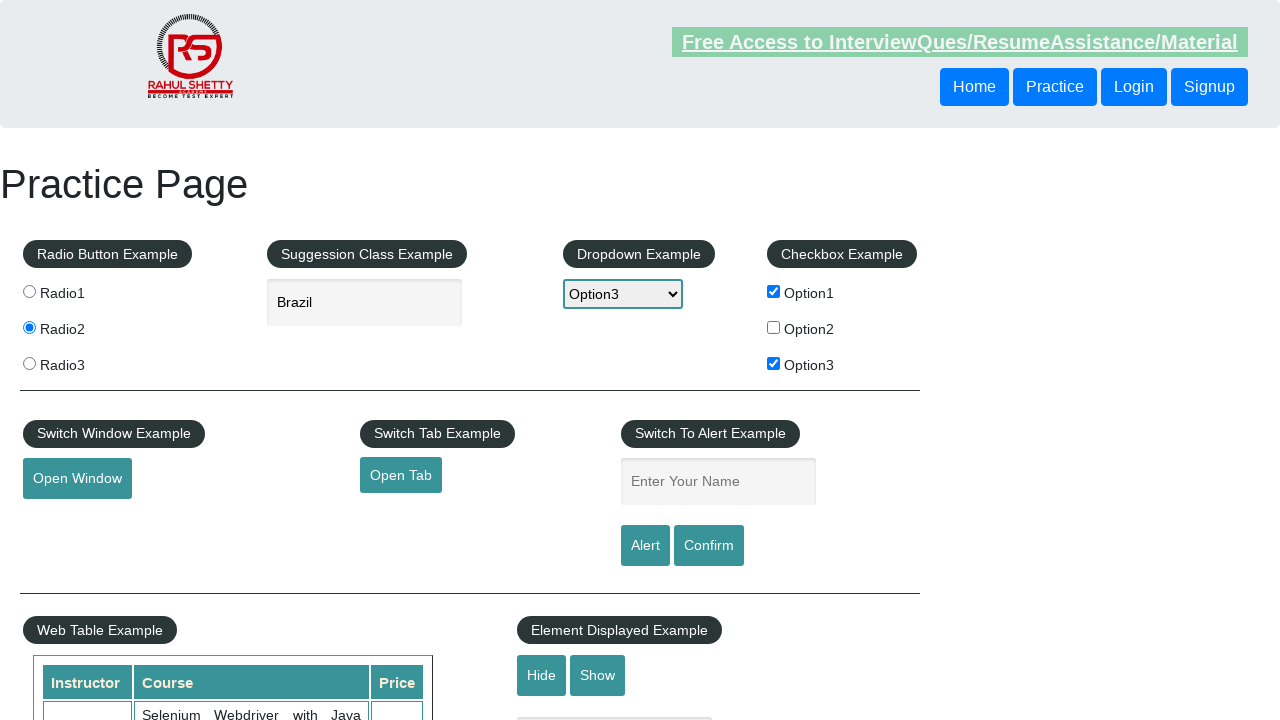

Clicked open tab link at (401, 475) on #opentab
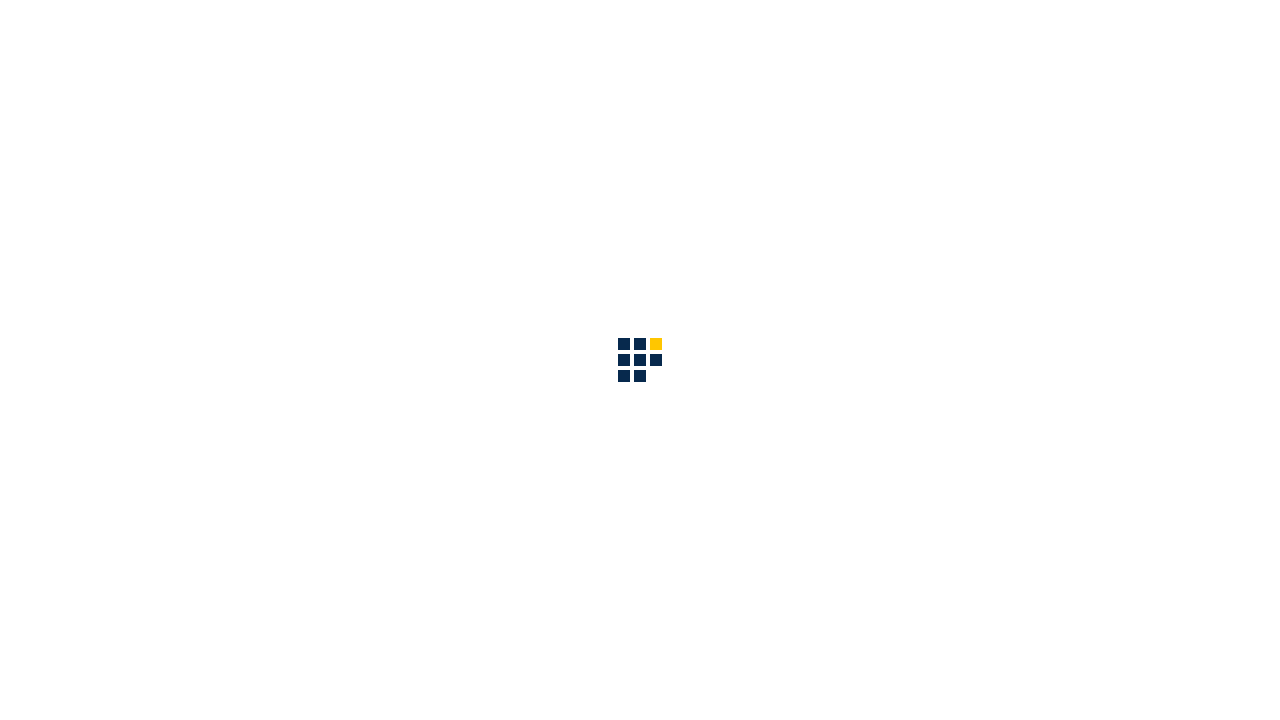

Navigated back to previous page
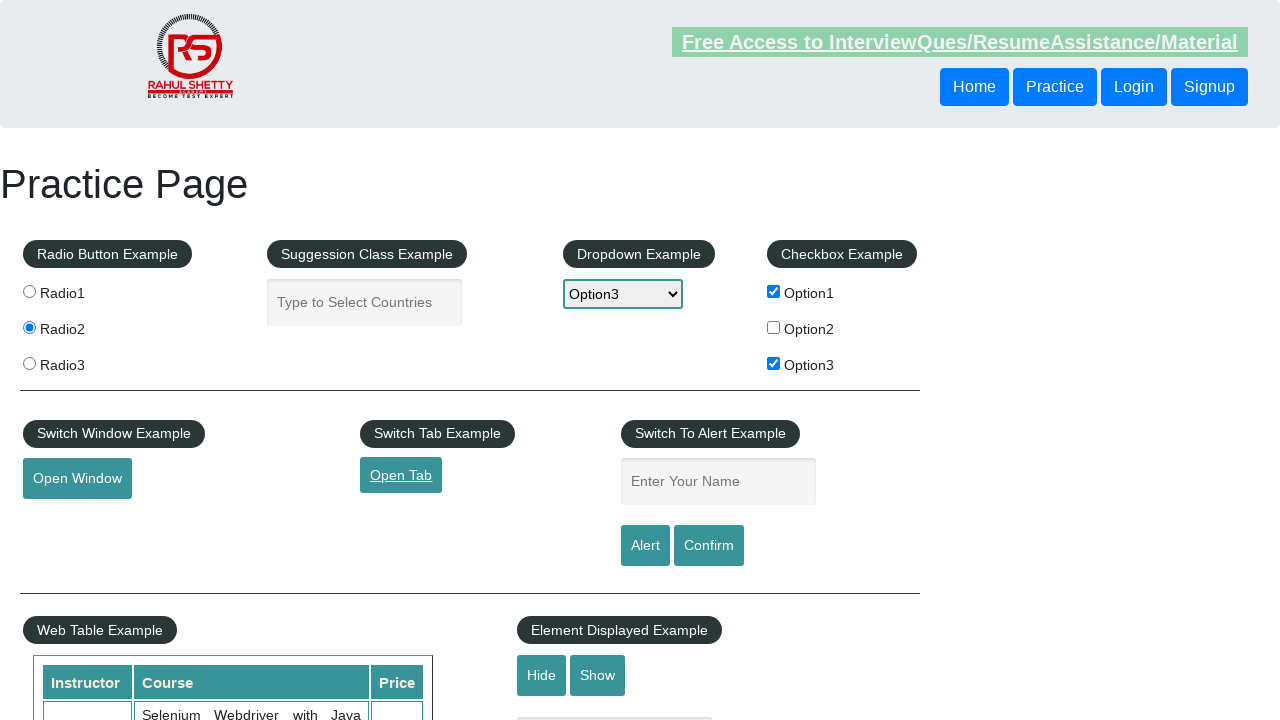

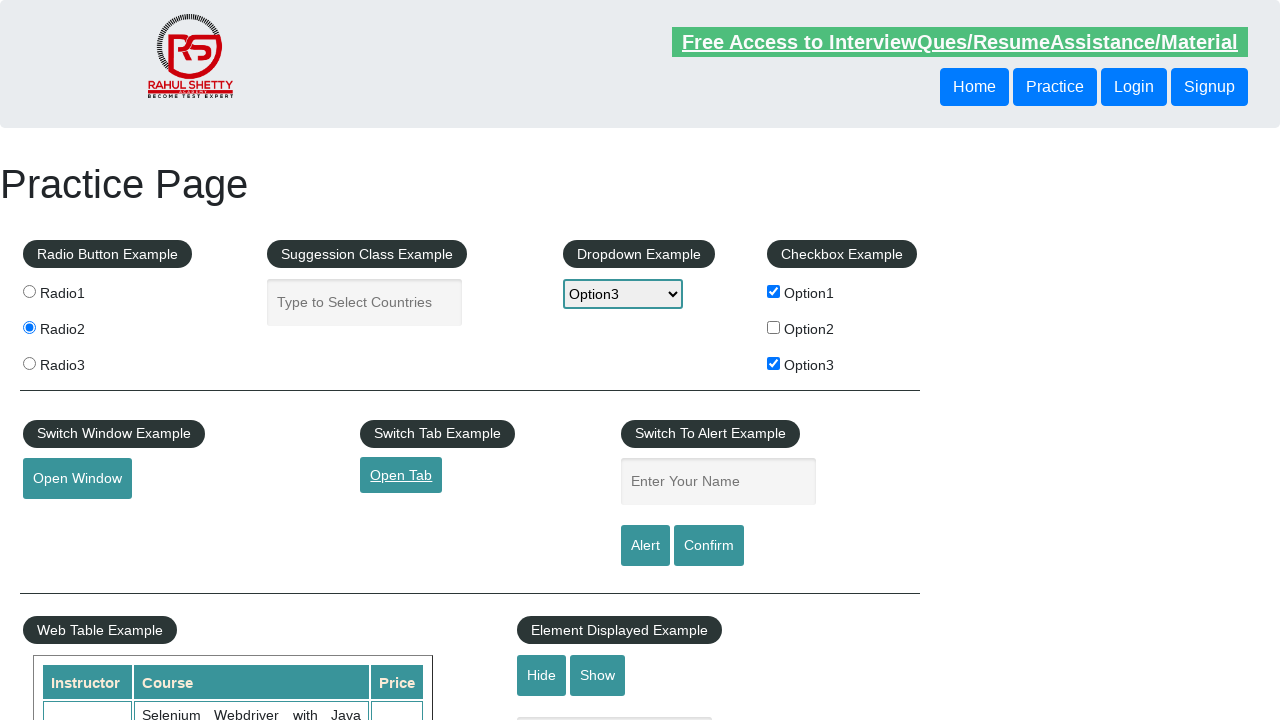